Tests checkbox and radio button functionality, including checking, unchecking, and typing text into a textarea

Starting URL: https://seleniumbase.io/demo_page

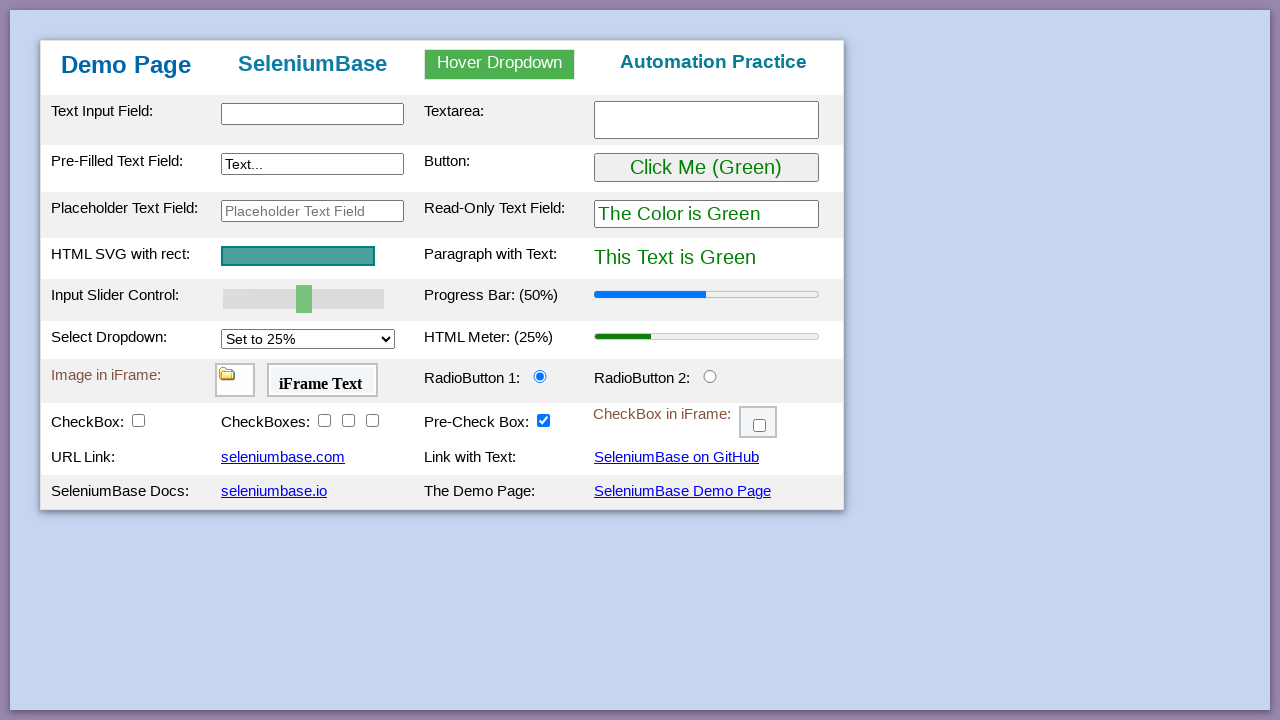

Waited for checkbox to be visible
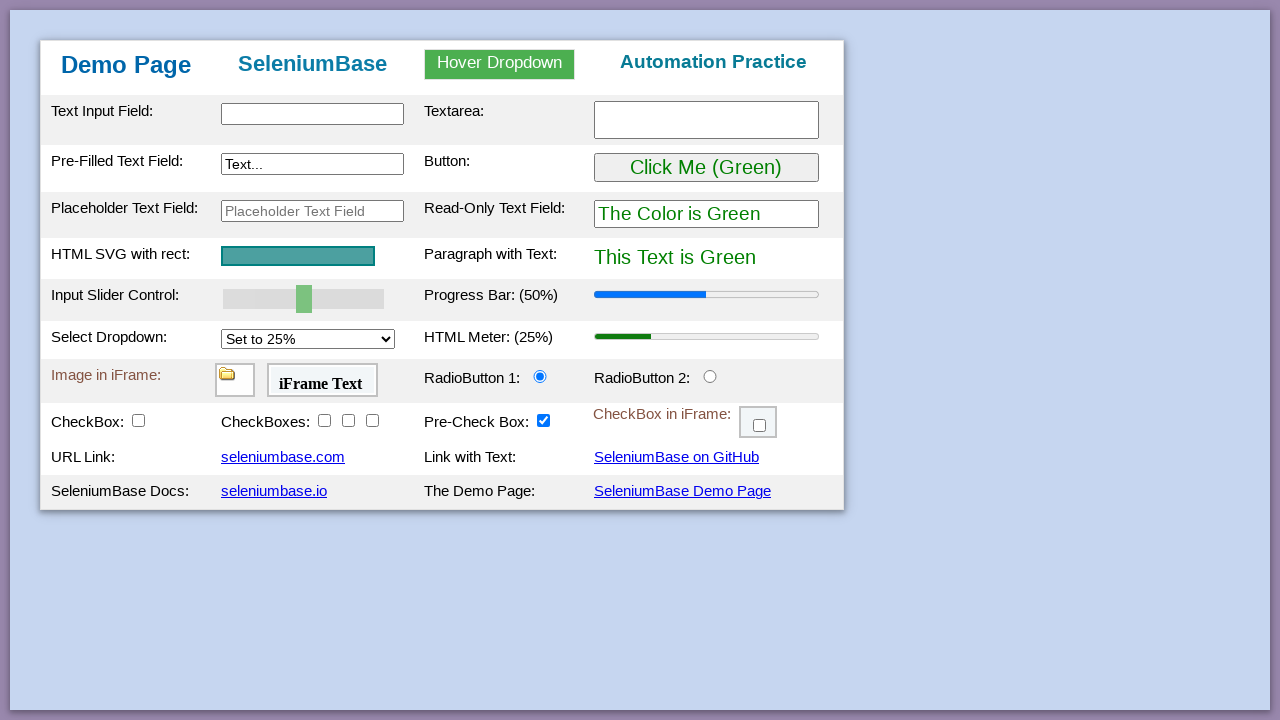

Checked the checkbox at (324, 420) on input[name='checkBoxName2']
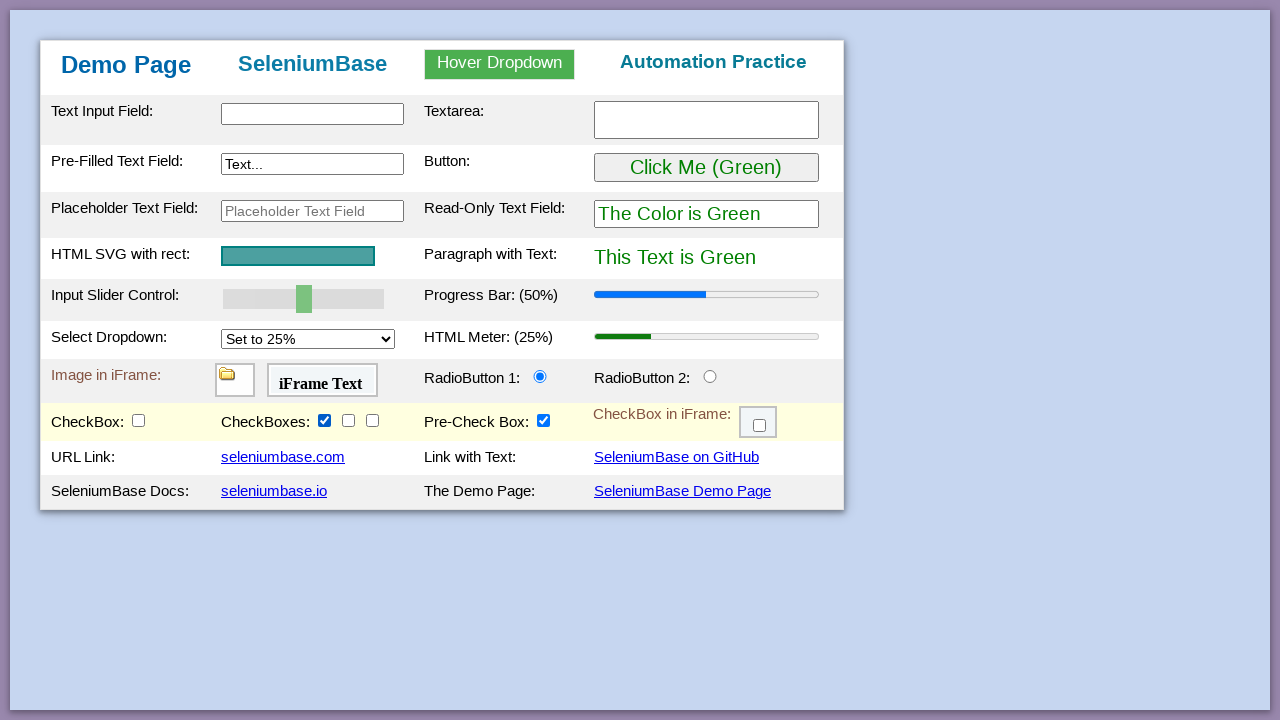

Unchecked the checkbox at (324, 420) on input[name='checkBoxName2']
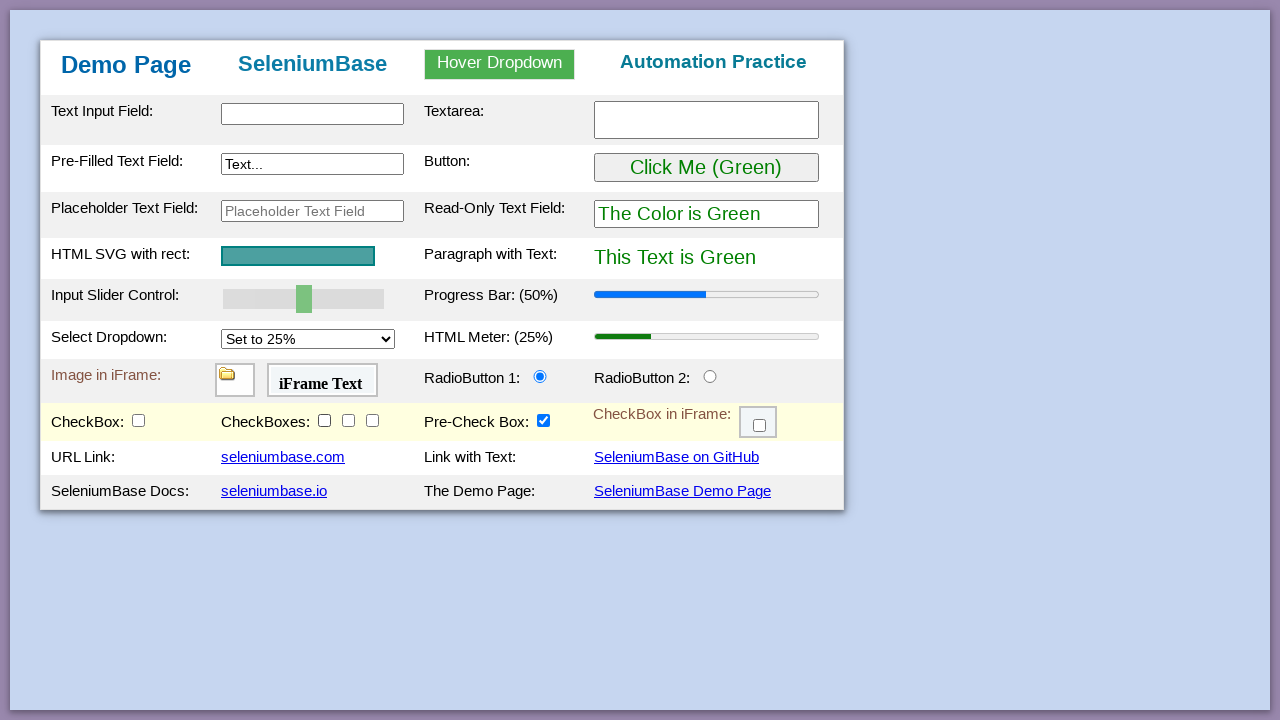

Checked the radio button at (710, 376) on #radioButton2
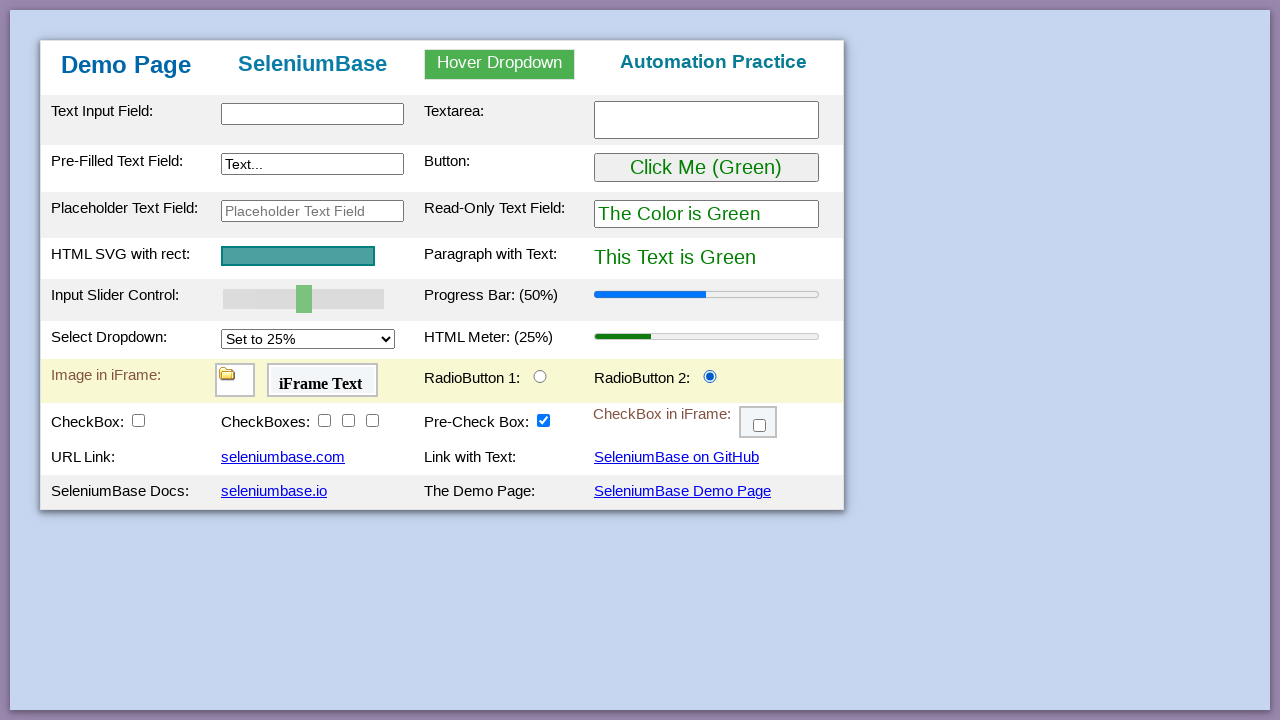

Typed 'Shaffffi' into the textarea on #myTextarea
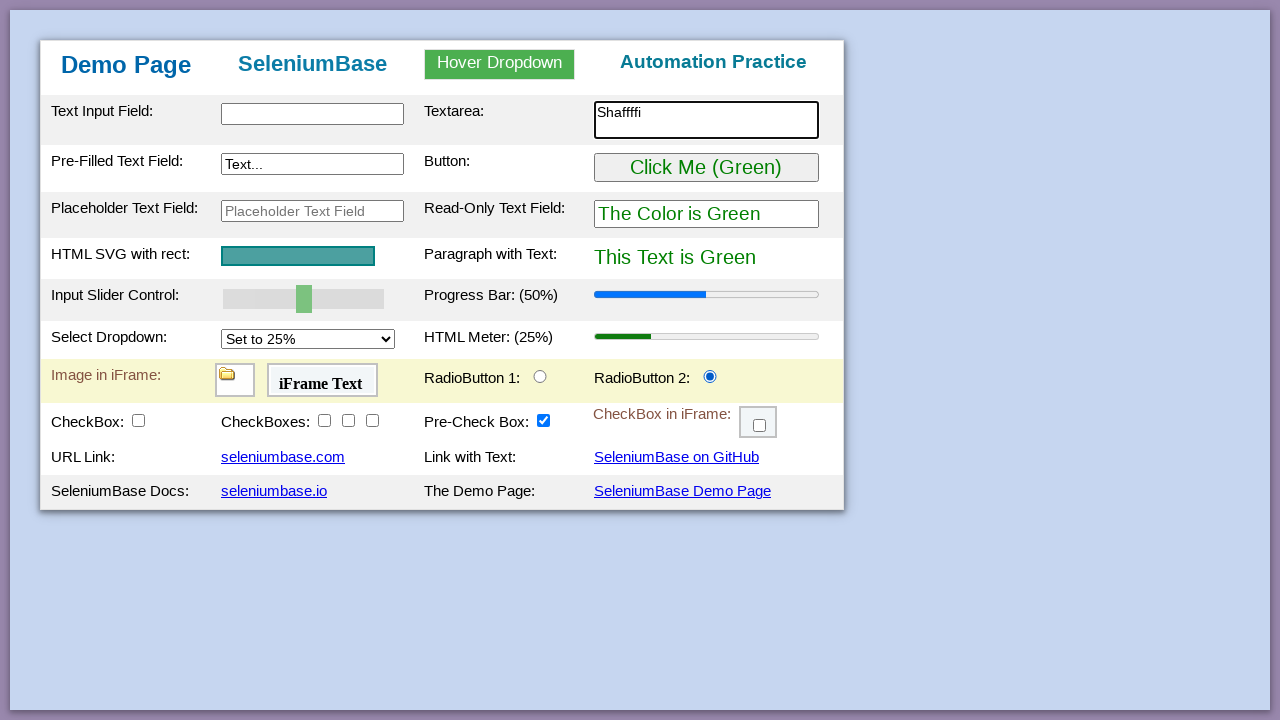

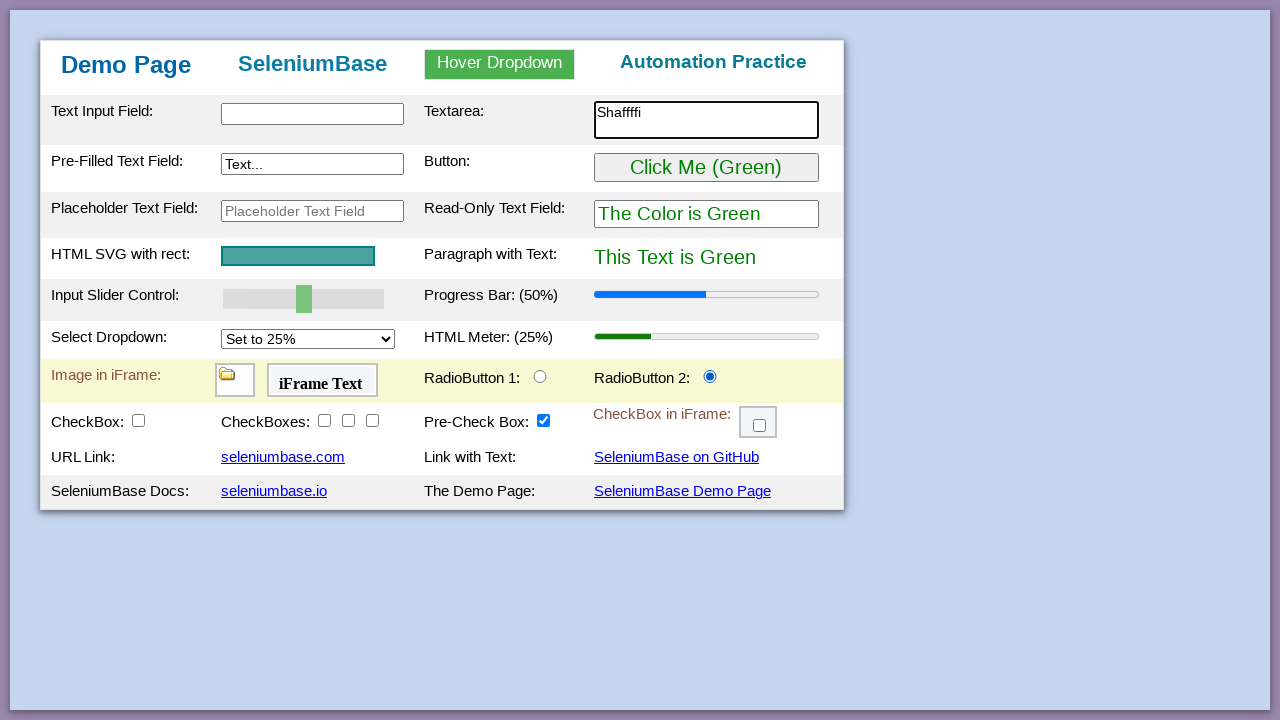